Tests opening multiple footer links in new tabs using keyboard shortcuts (Ctrl+Enter) and then switches between the opened tabs to verify they loaded correctly.

Starting URL: https://rahulshettyacademy.com/AutomationPractice/

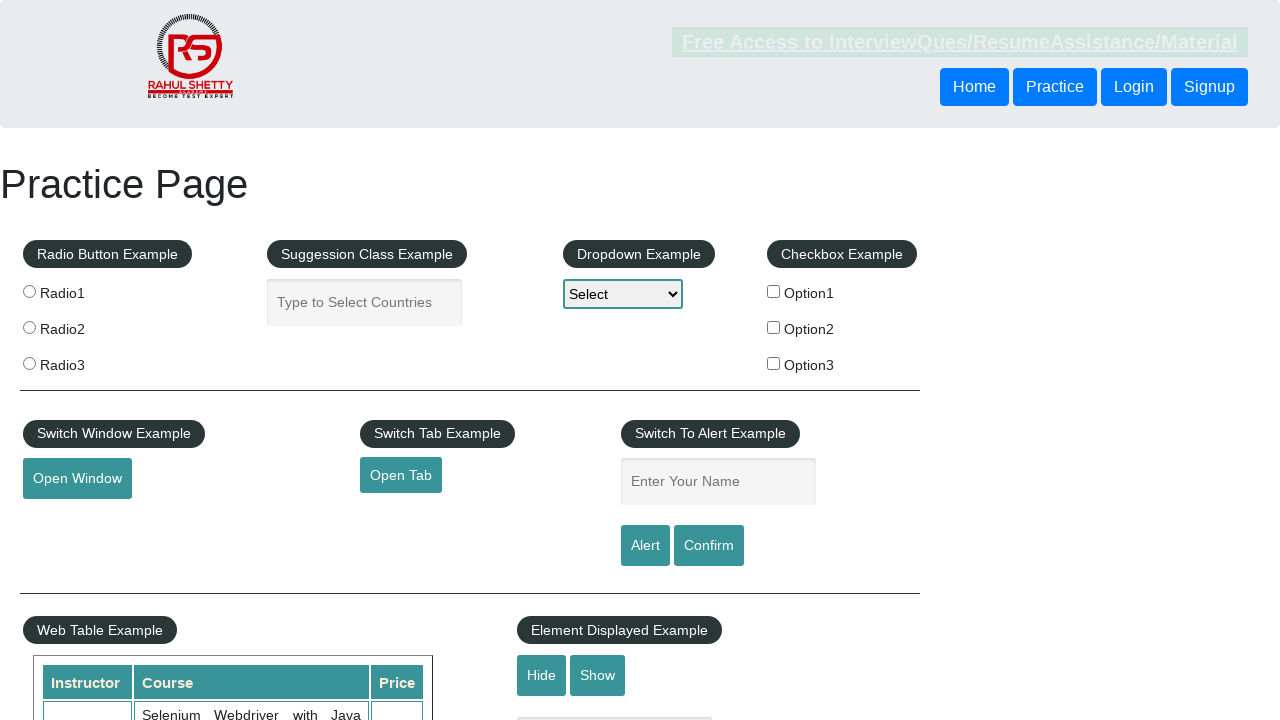

Located footer section with ID 'gf-BIG'
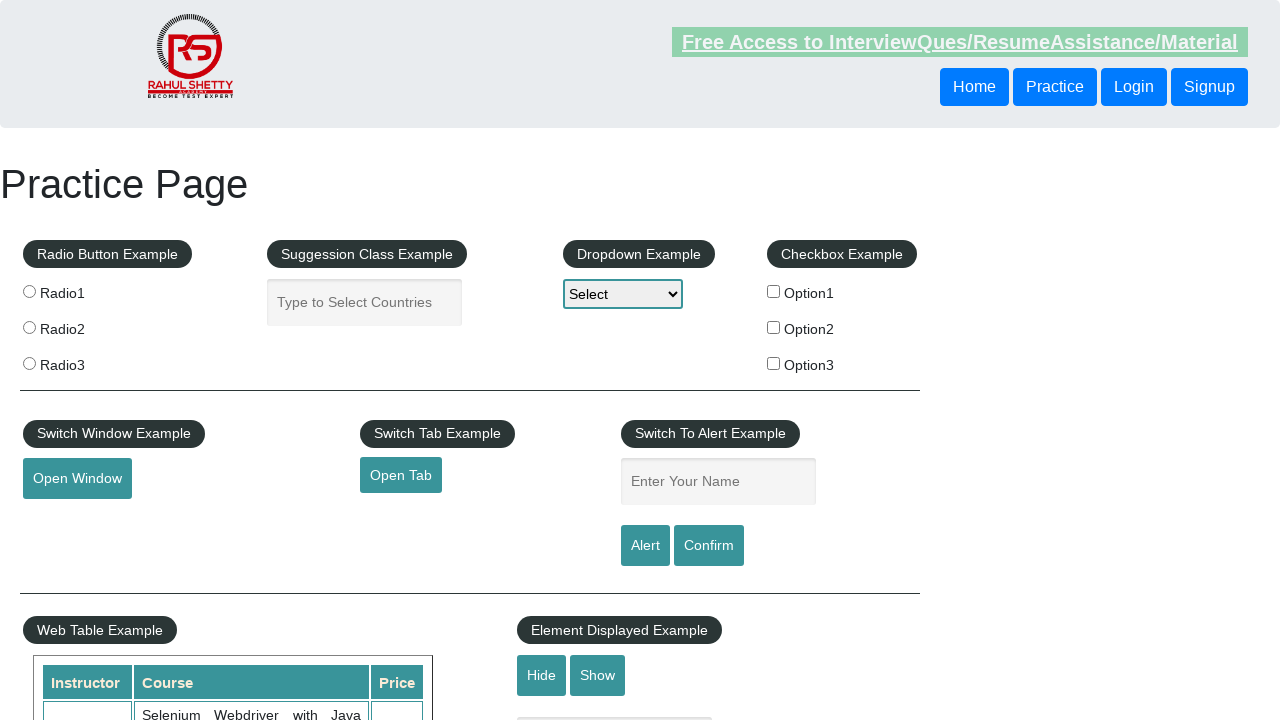

Located first column of footer table links
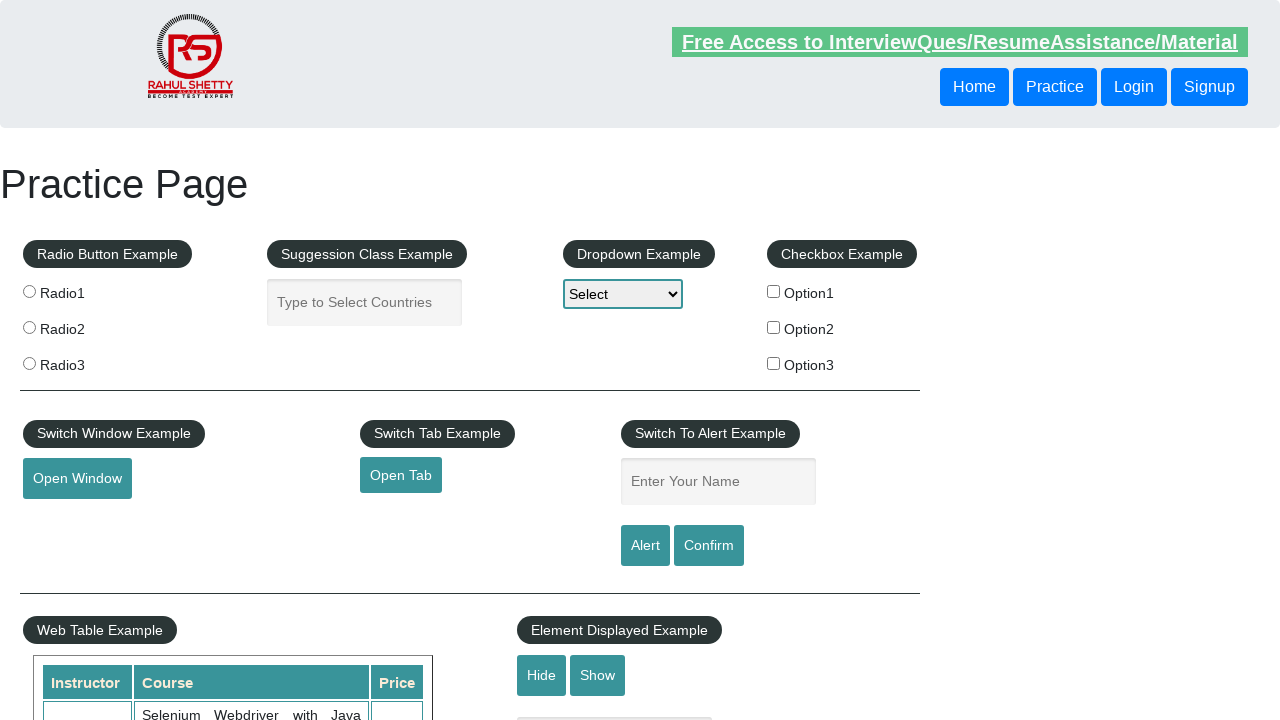

Located all anchor elements in first footer column
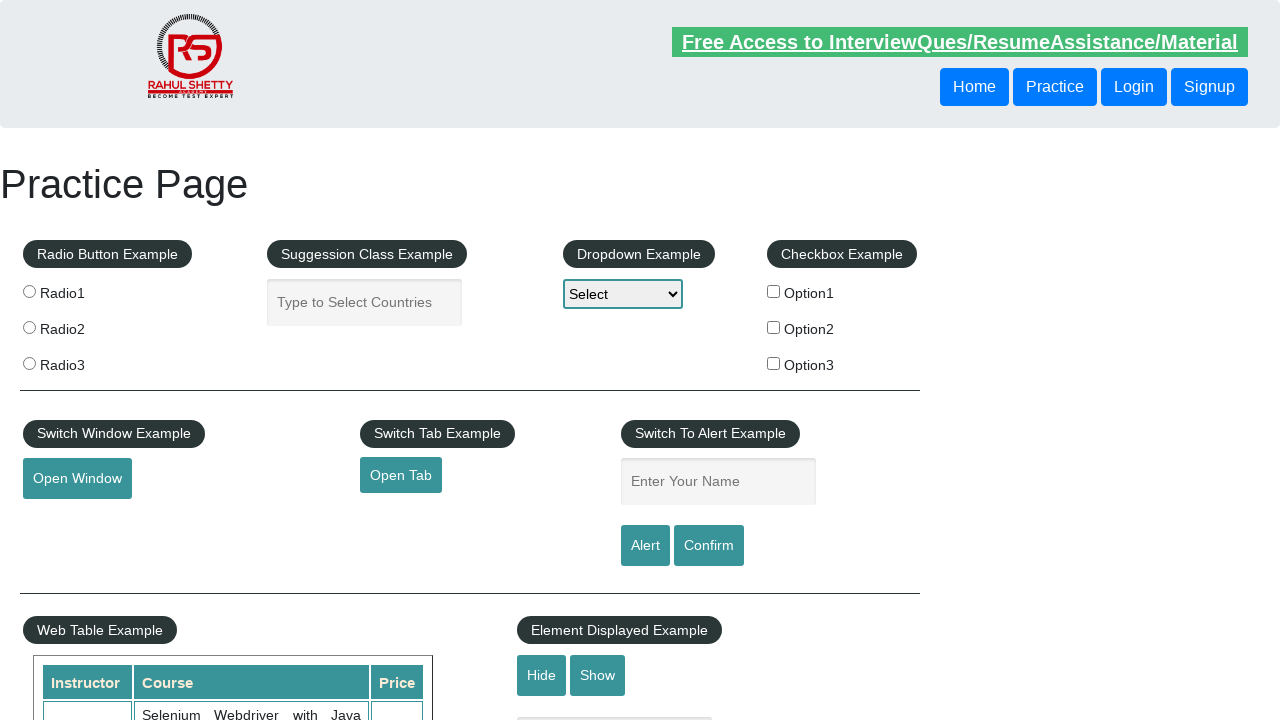

Found 5 links in first footer column
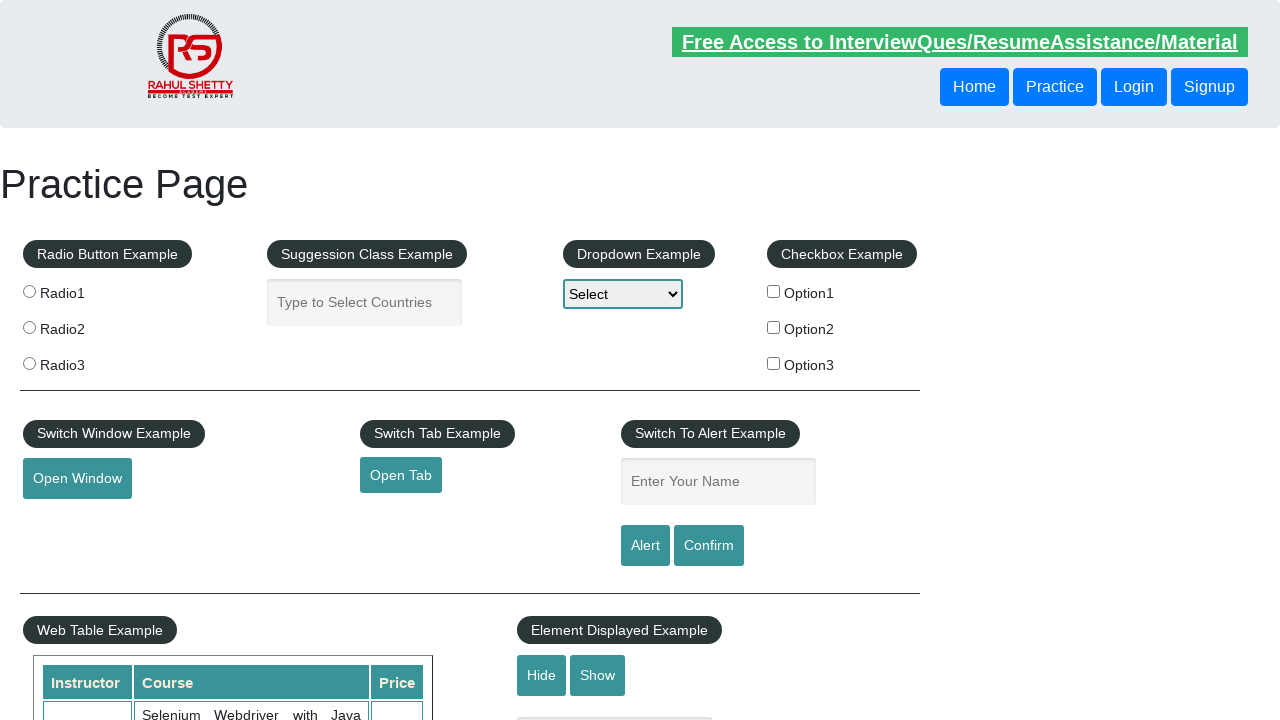

Opened footer link 1 in new tab using Ctrl+Click at (68, 520) on #gf-BIG >> xpath=//table/tbody/tr/td[1]/ul >> a >> nth=1
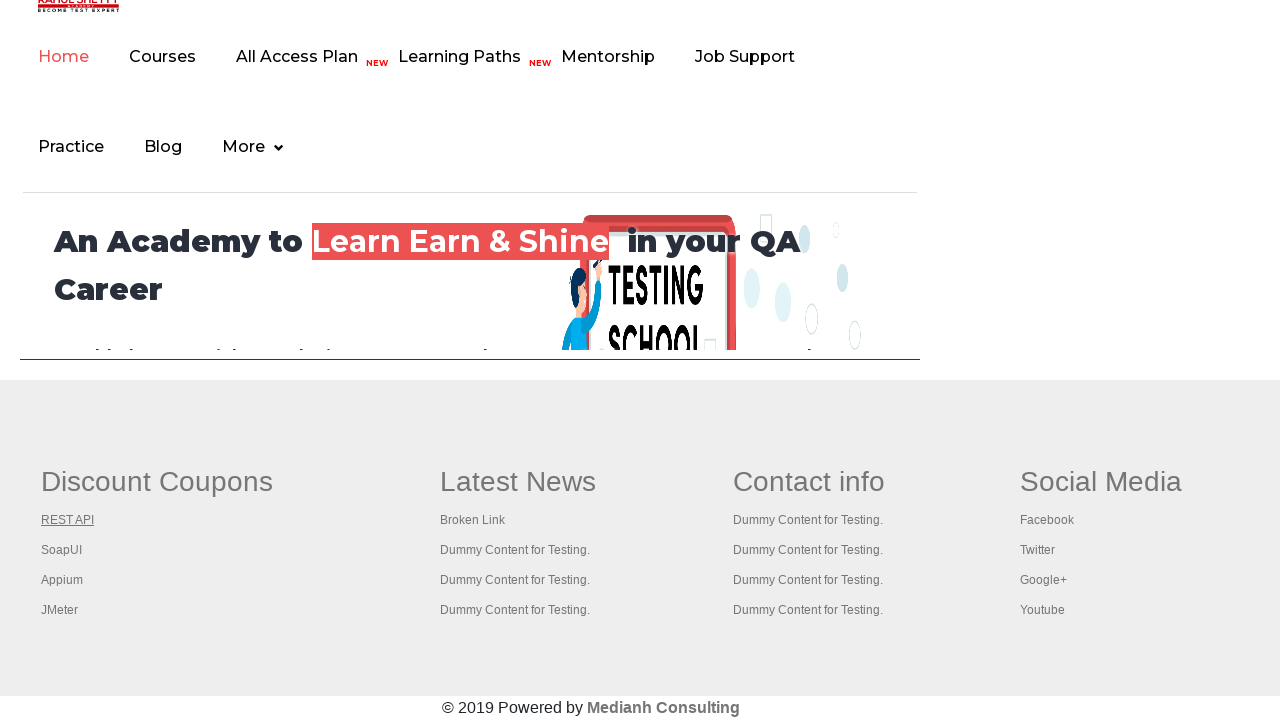

Opened footer link 2 in new tab using Ctrl+Click at (62, 550) on #gf-BIG >> xpath=//table/tbody/tr/td[1]/ul >> a >> nth=2
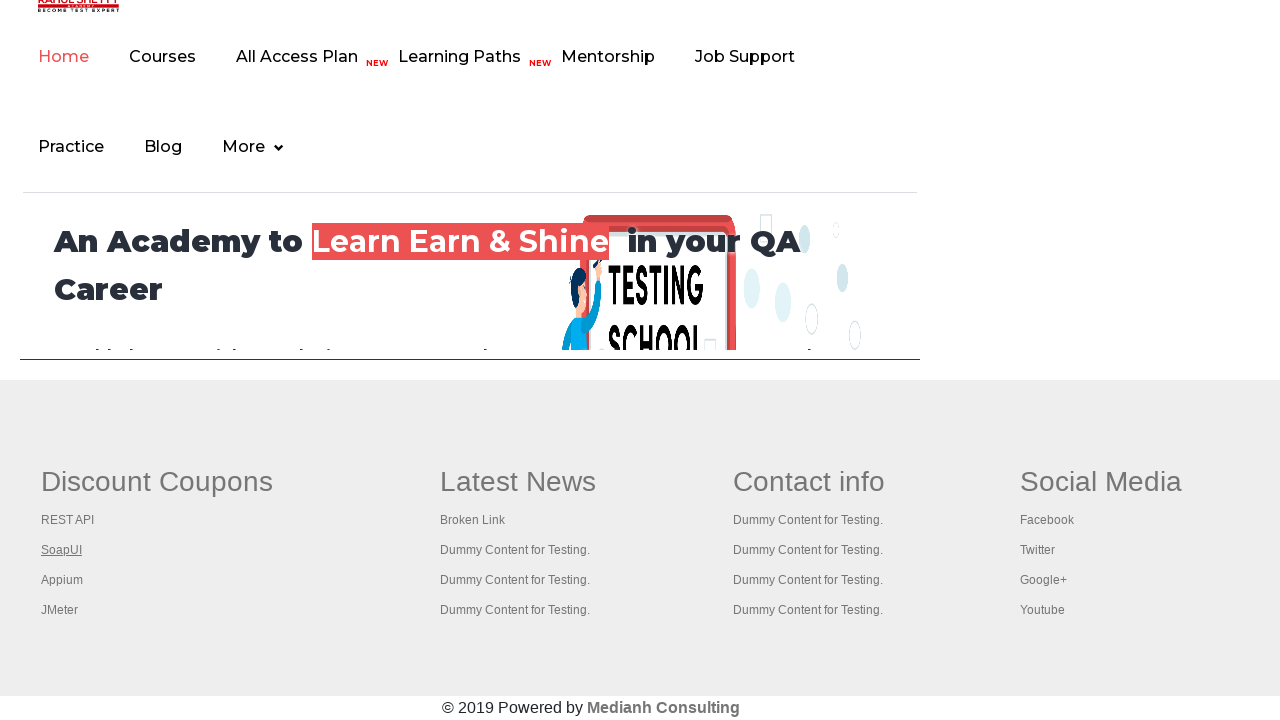

Opened footer link 3 in new tab using Ctrl+Click at (62, 580) on #gf-BIG >> xpath=//table/tbody/tr/td[1]/ul >> a >> nth=3
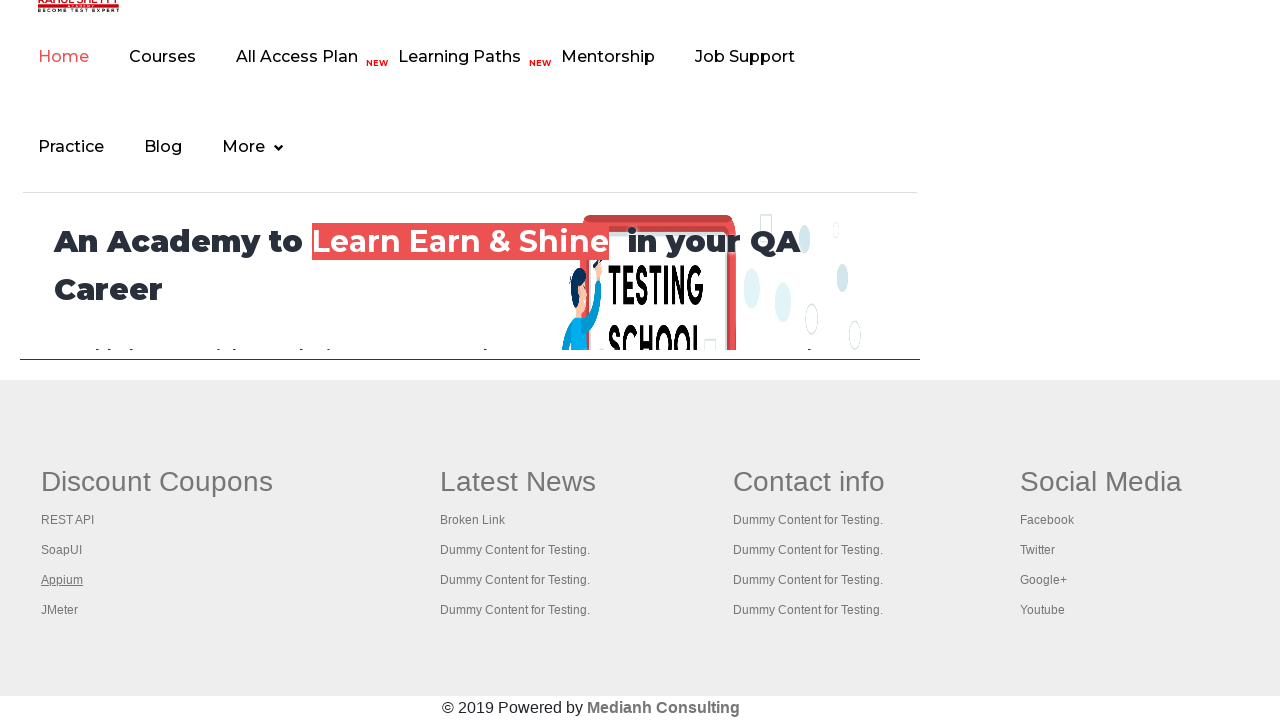

Opened footer link 4 in new tab using Ctrl+Click at (60, 610) on #gf-BIG >> xpath=//table/tbody/tr/td[1]/ul >> a >> nth=4
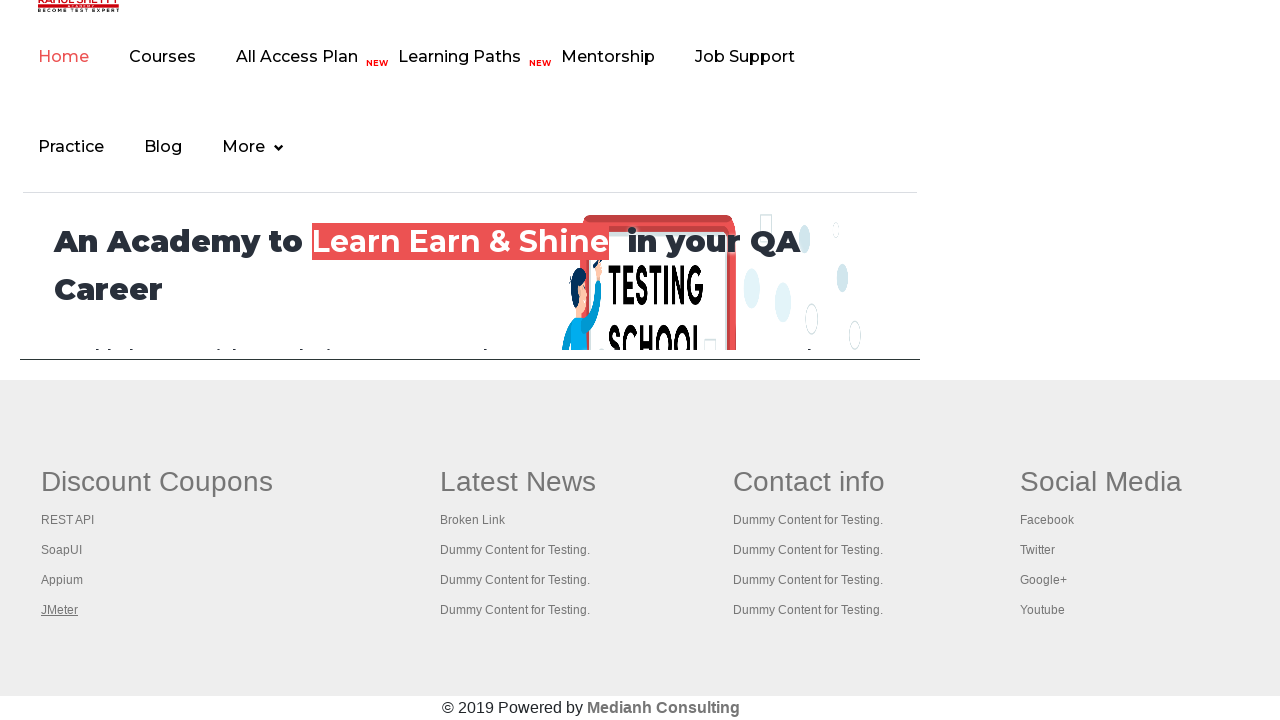

Waited 1 second for all new tabs to open
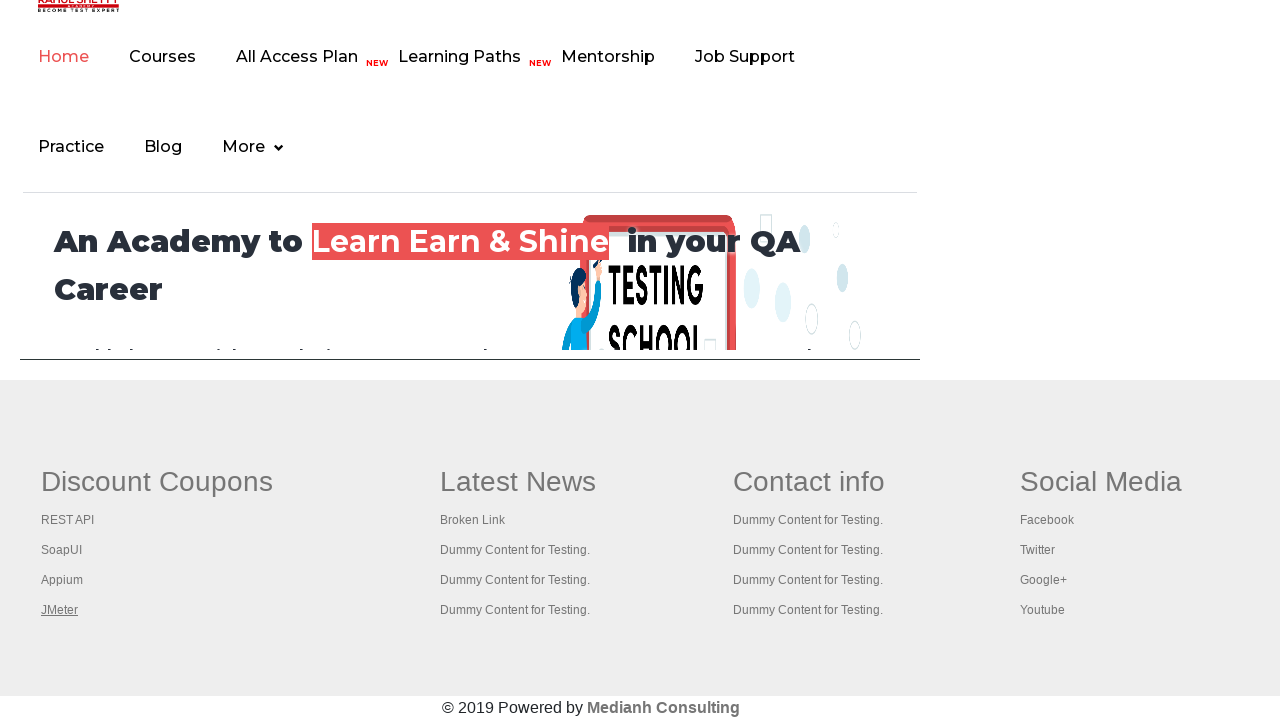

Retrieved all open pages/tabs - total count: 5
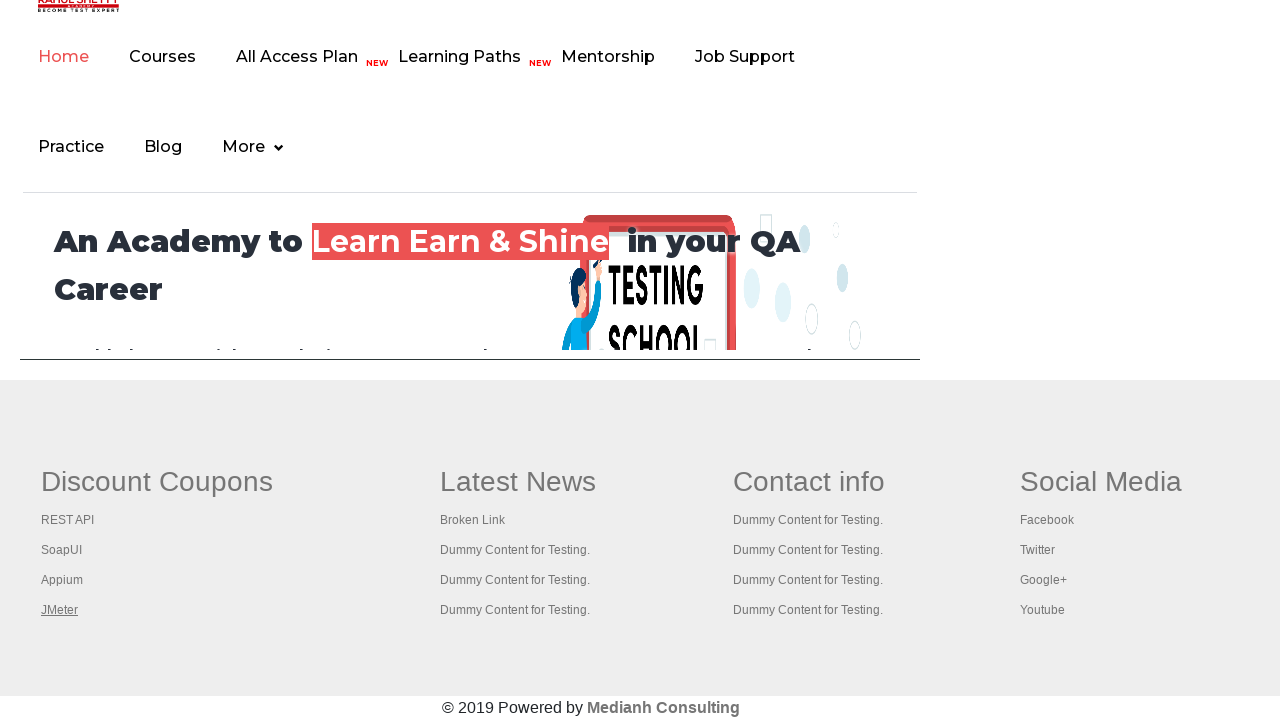

Switched to tab 1 and brought it to front
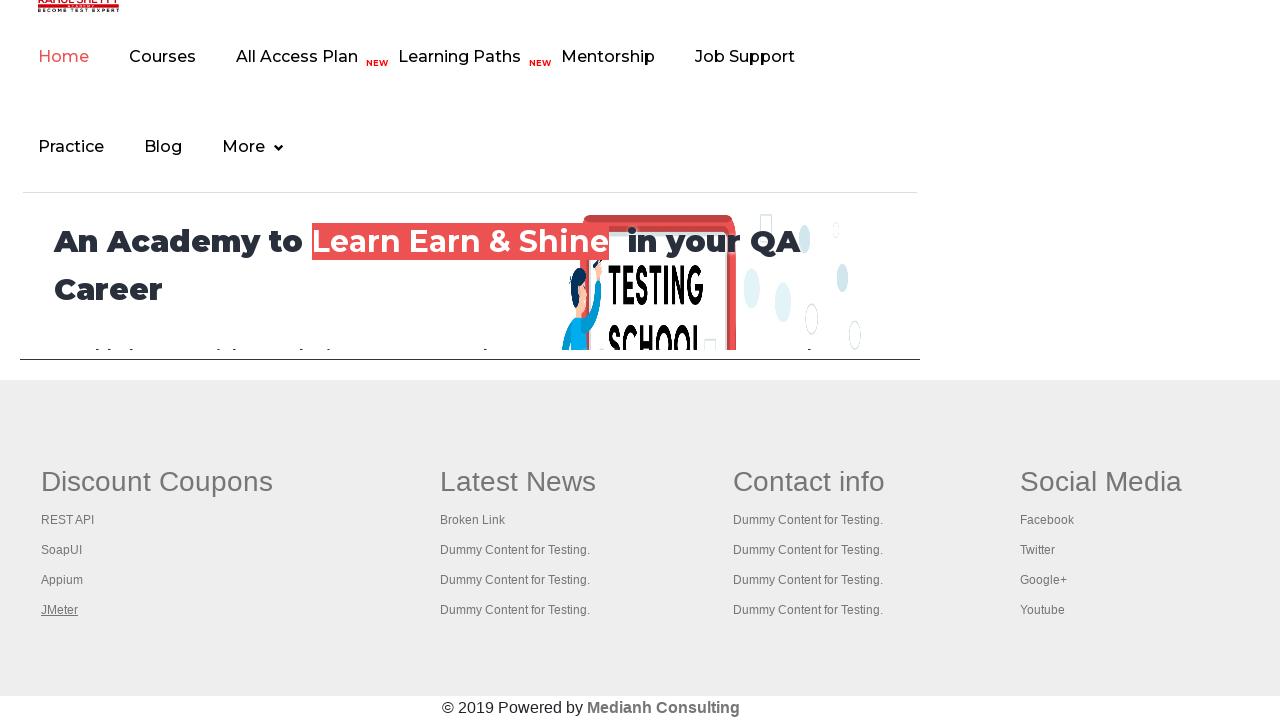

Tab 1 finished loading with domcontentloaded state
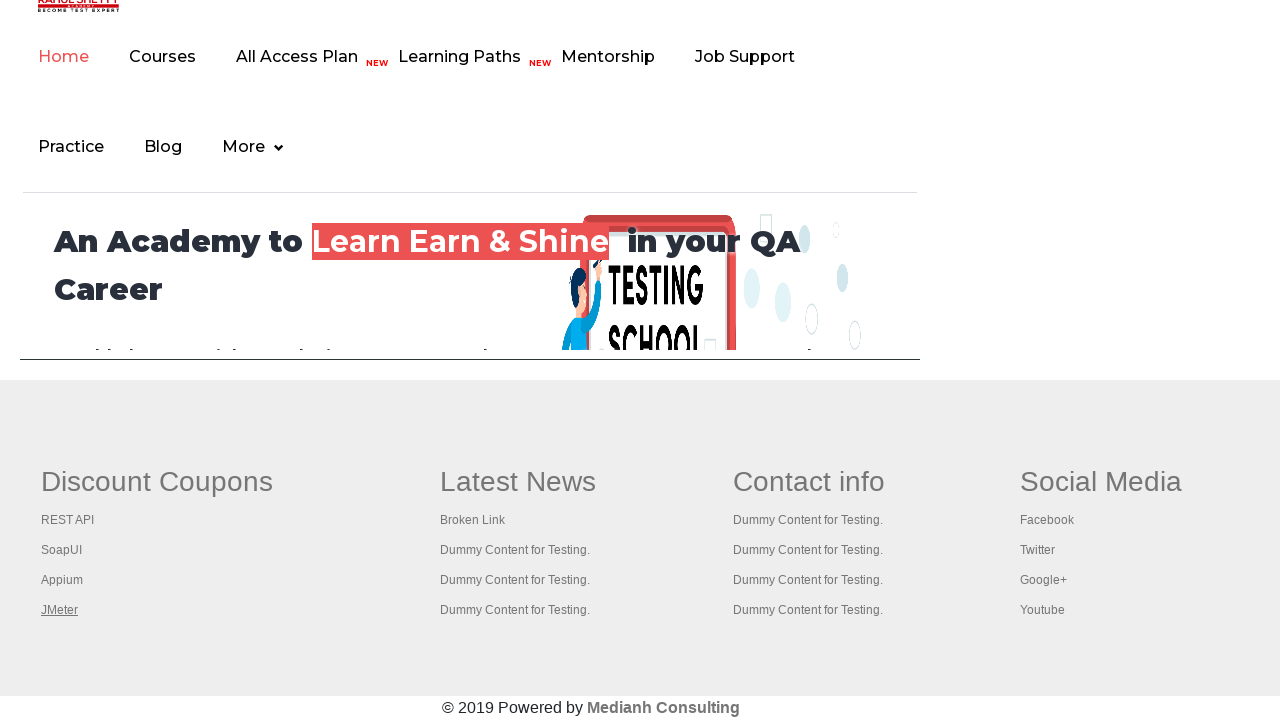

Switched to tab 2 and brought it to front
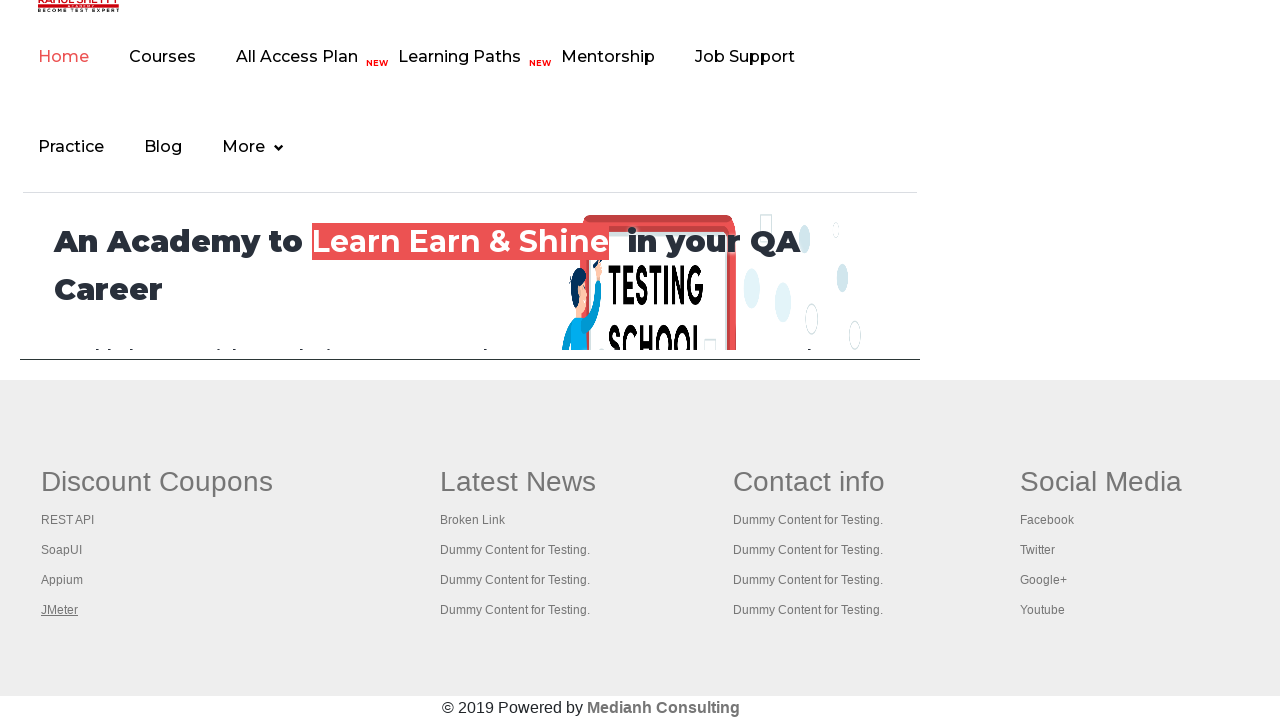

Tab 2 finished loading with domcontentloaded state
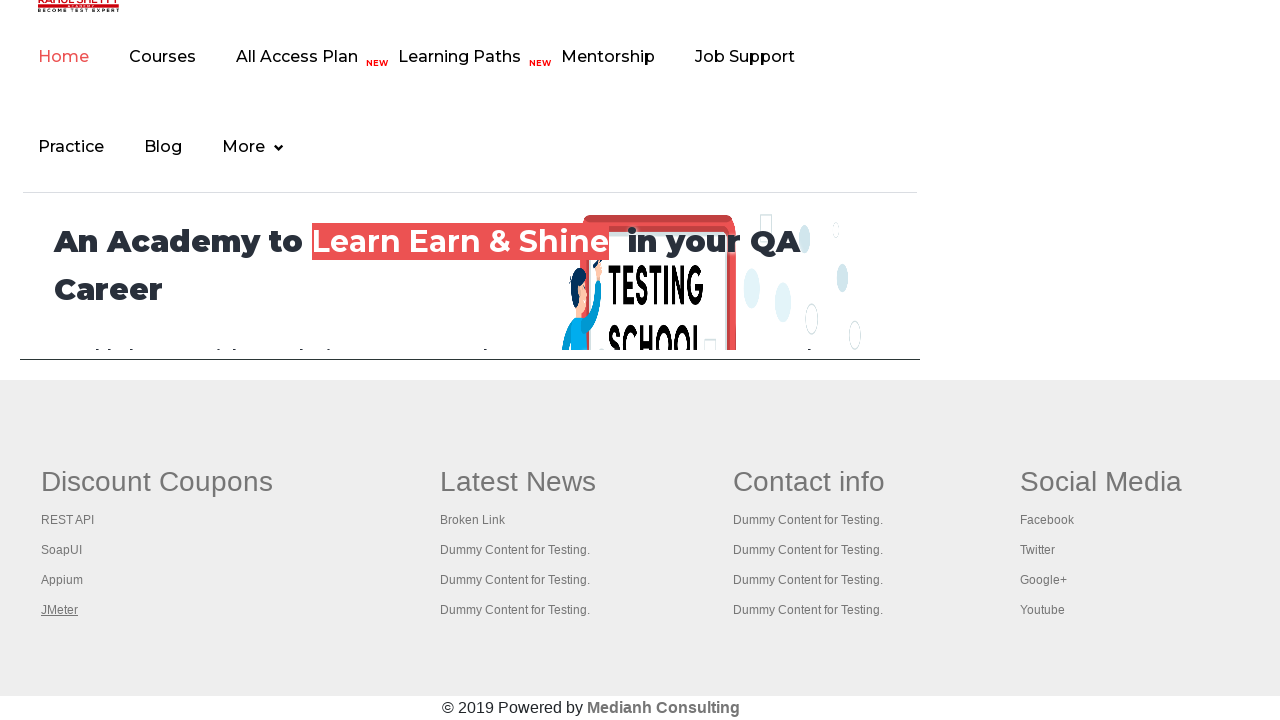

Switched to tab 3 and brought it to front
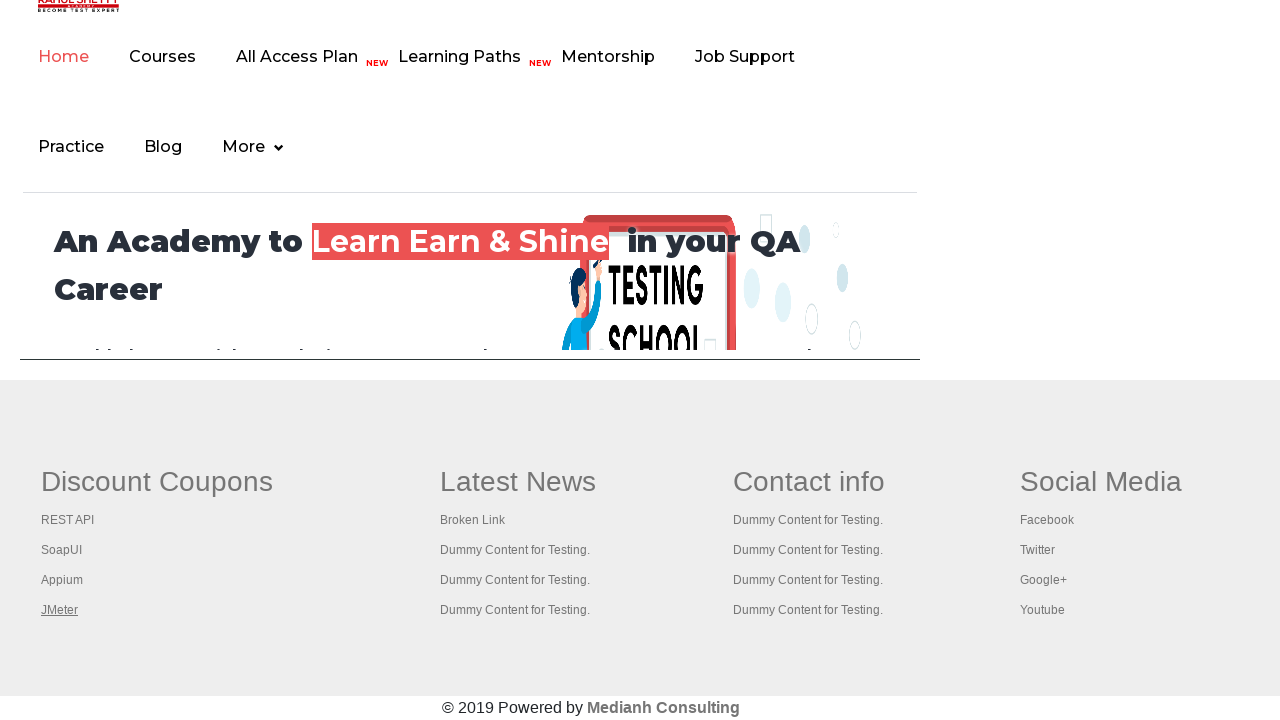

Tab 3 finished loading with domcontentloaded state
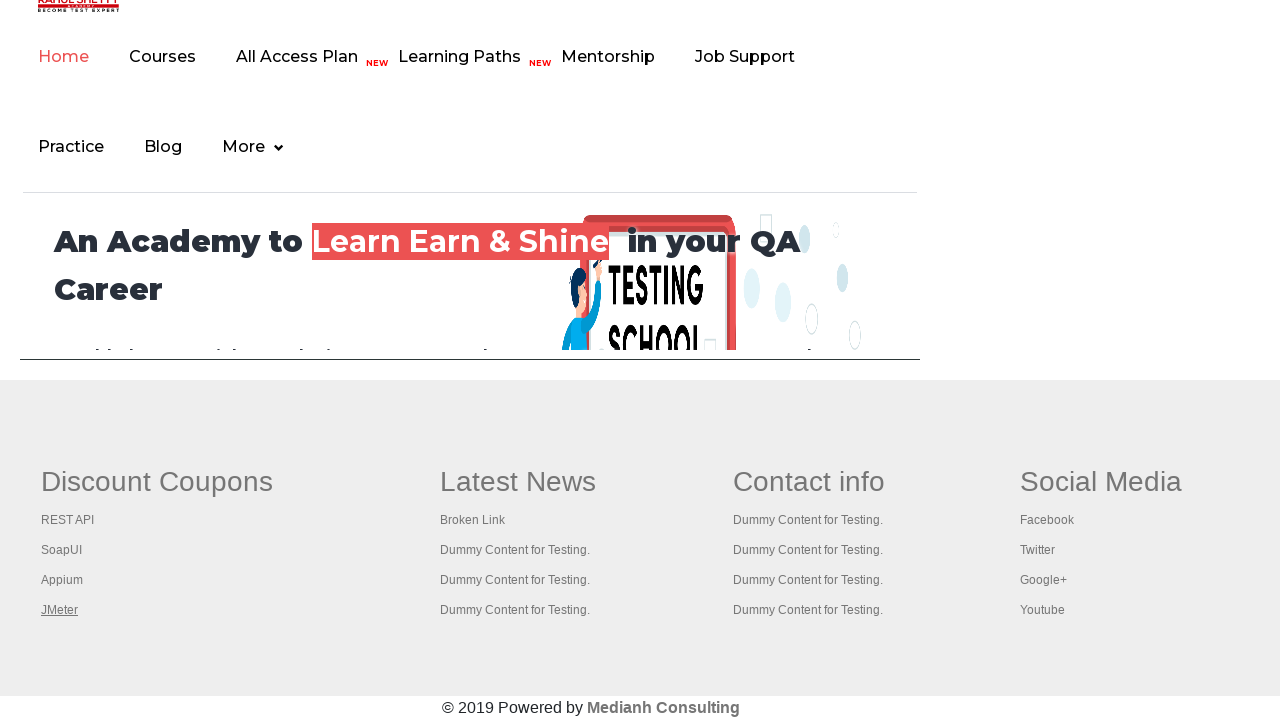

Switched to tab 4 and brought it to front
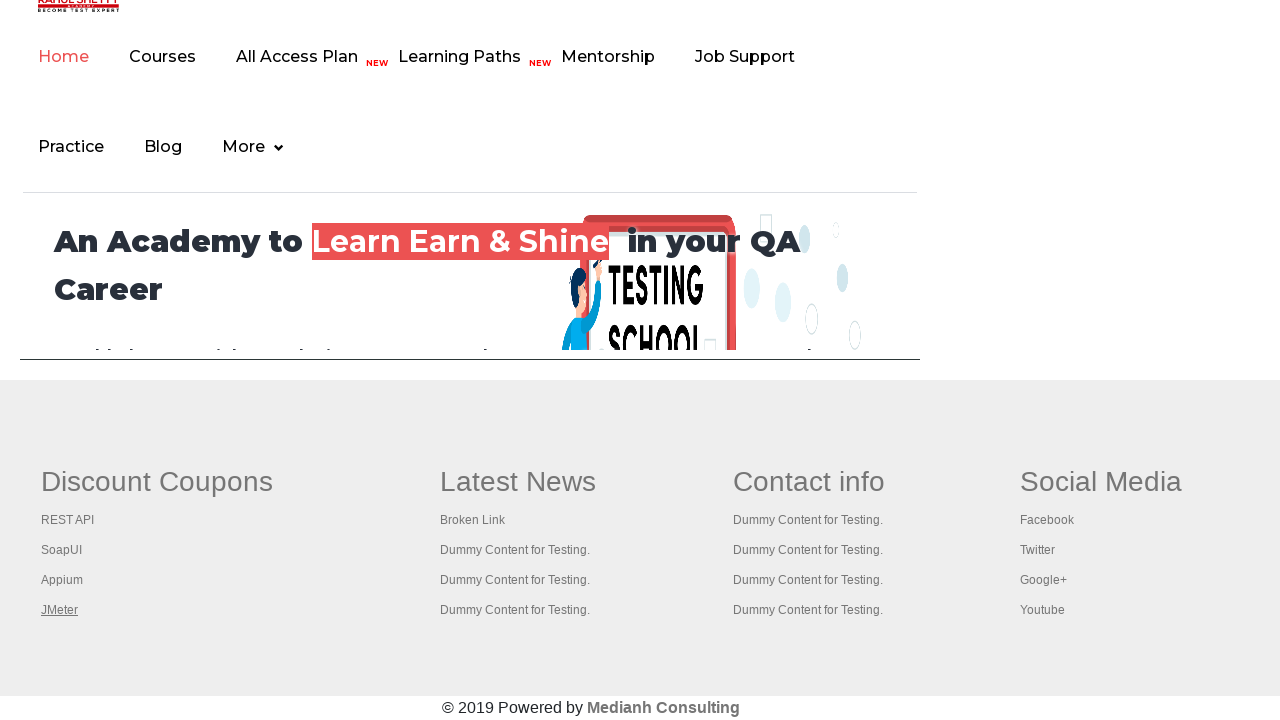

Tab 4 finished loading with domcontentloaded state
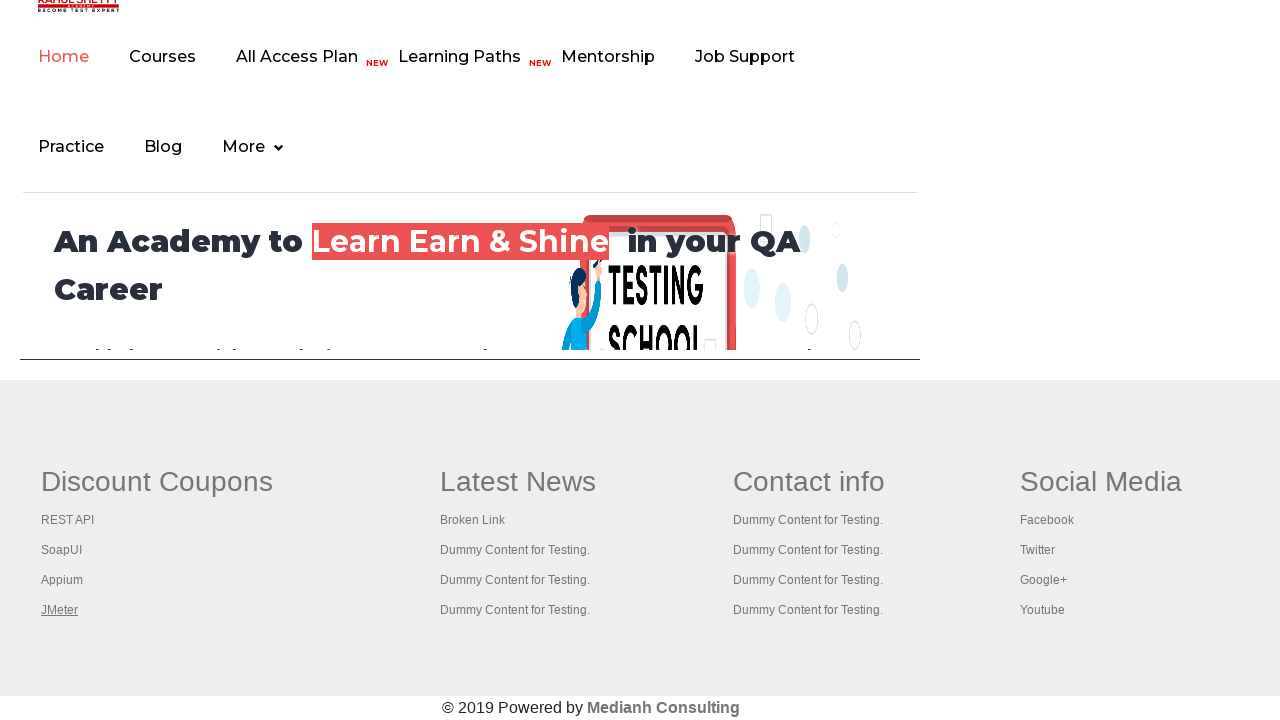

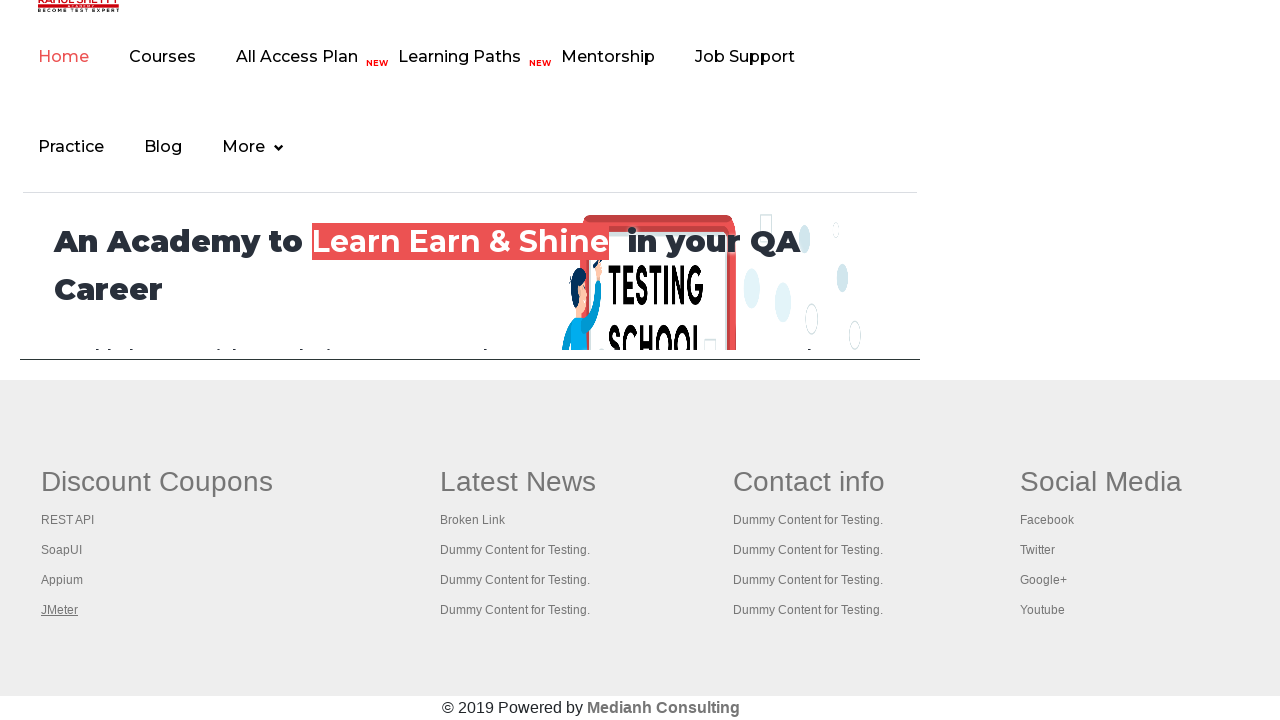